Tests checkbox functionality by navigating to the checkboxes page and toggling checkbox states multiple times, verifying the selection state changes correctly.

Starting URL: https://the-internet.herokuapp.com/

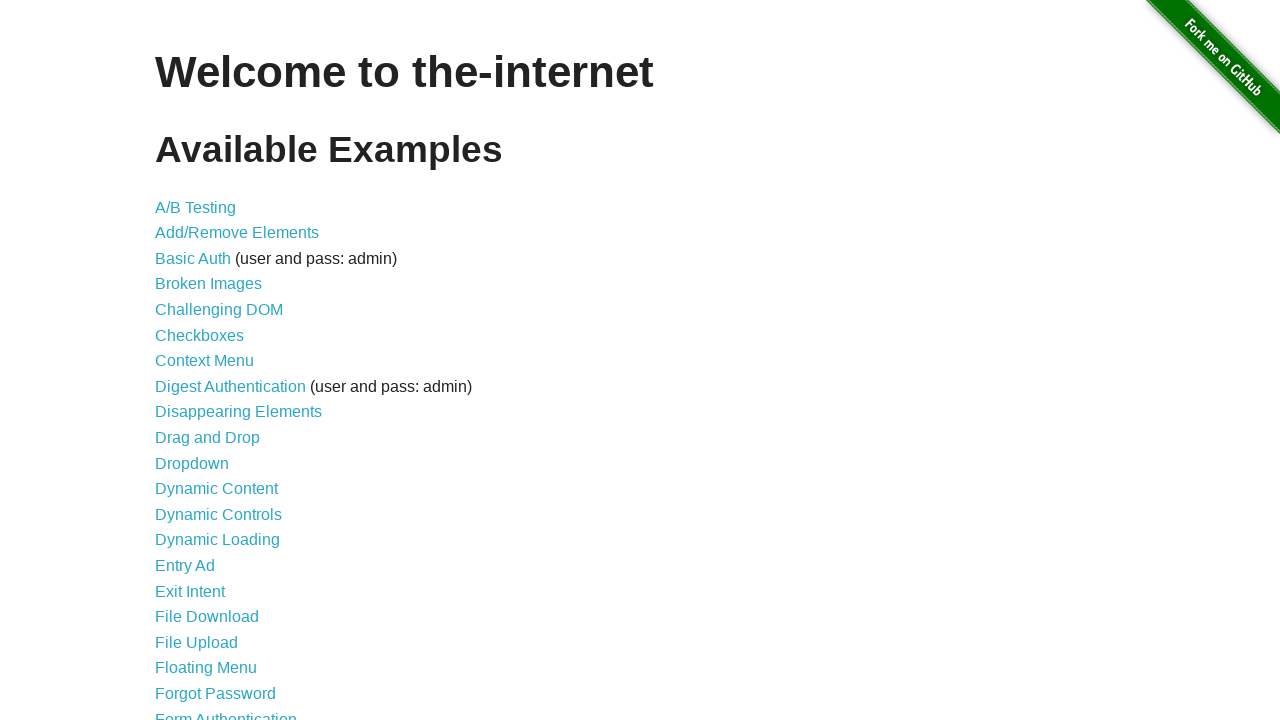

Clicked on Checkboxes link to navigate to checkboxes page at (200, 335) on text=Checkboxes
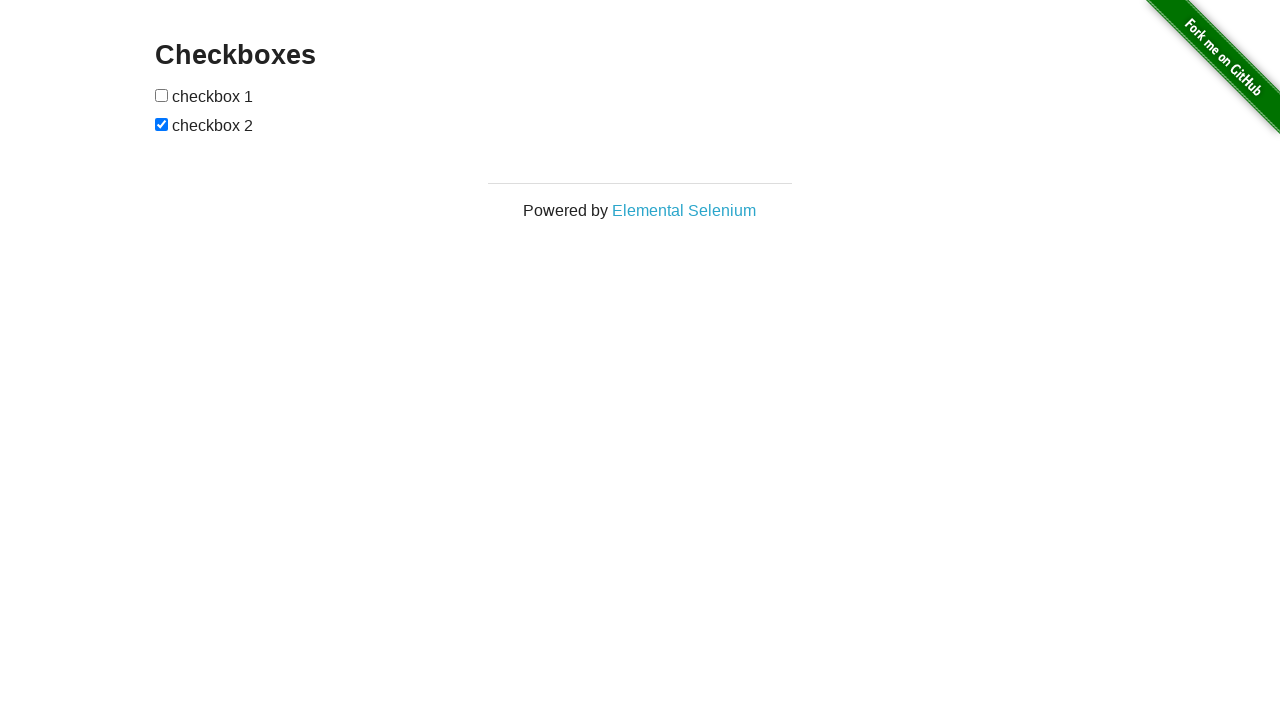

Checkboxes loaded and became visible
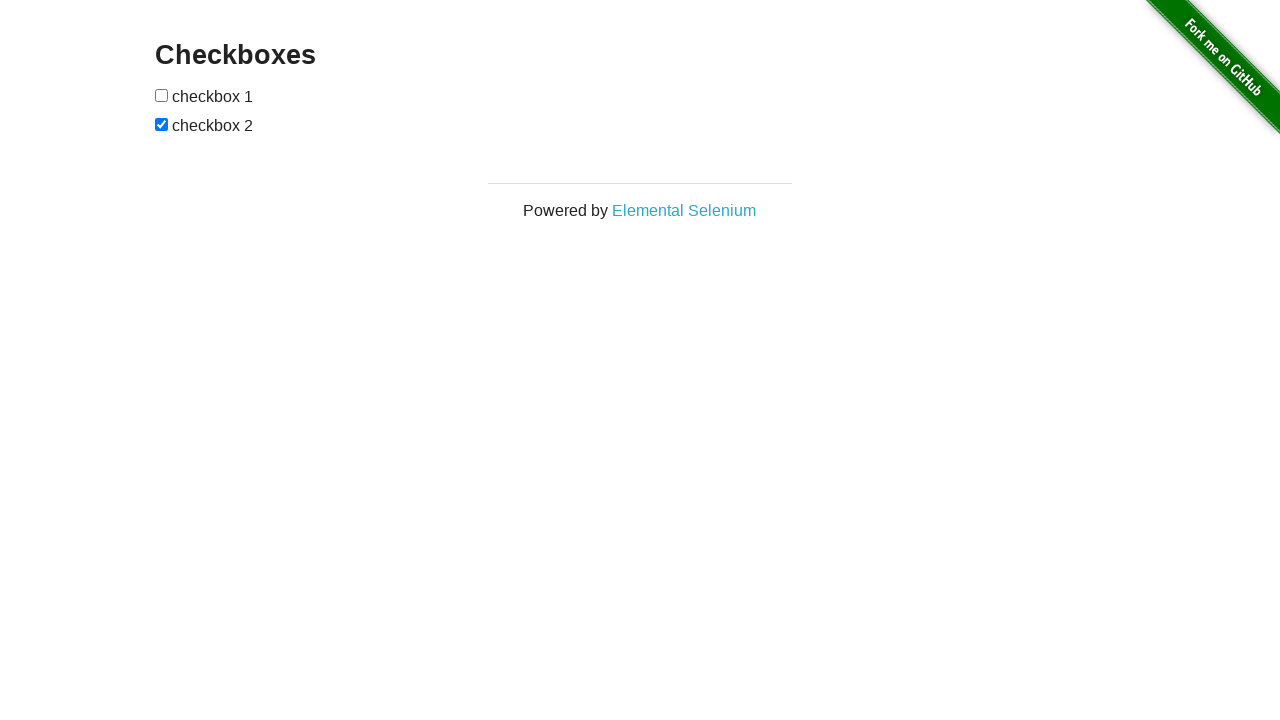

Located all checkbox elements
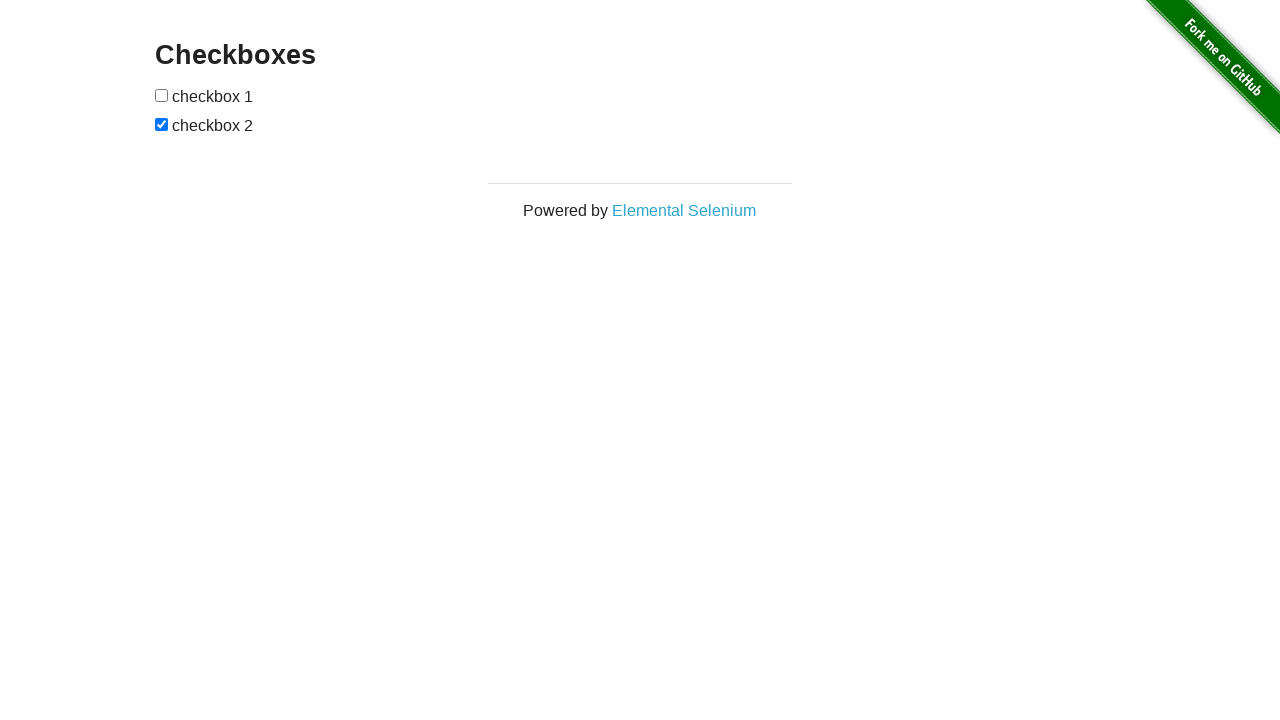

Selected first checkbox element
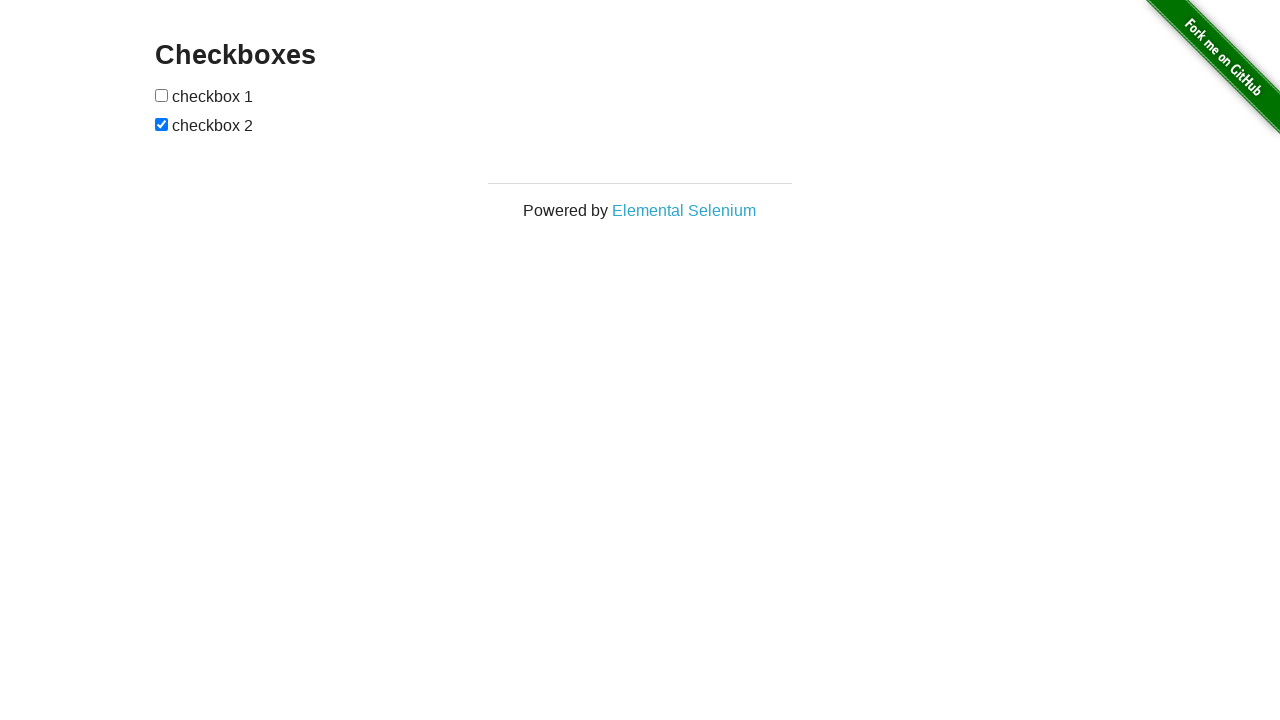

Selected second checkbox element
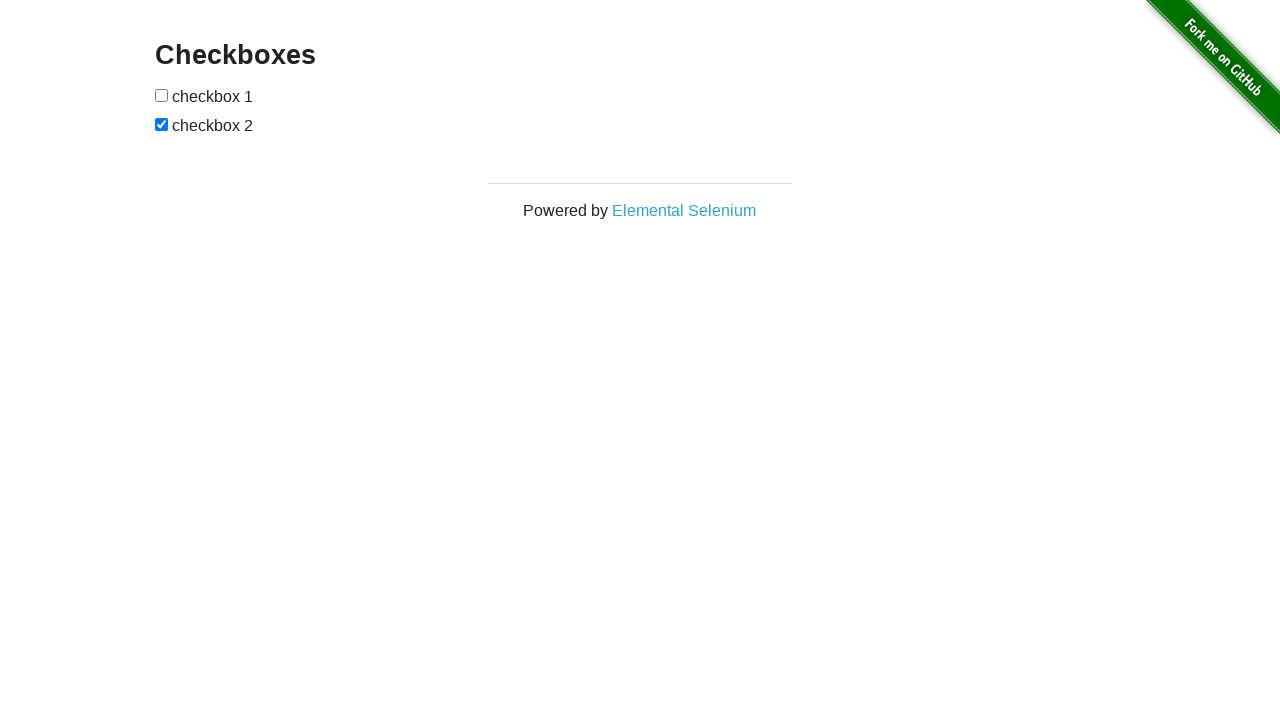

Set first checkbox to unchecked state
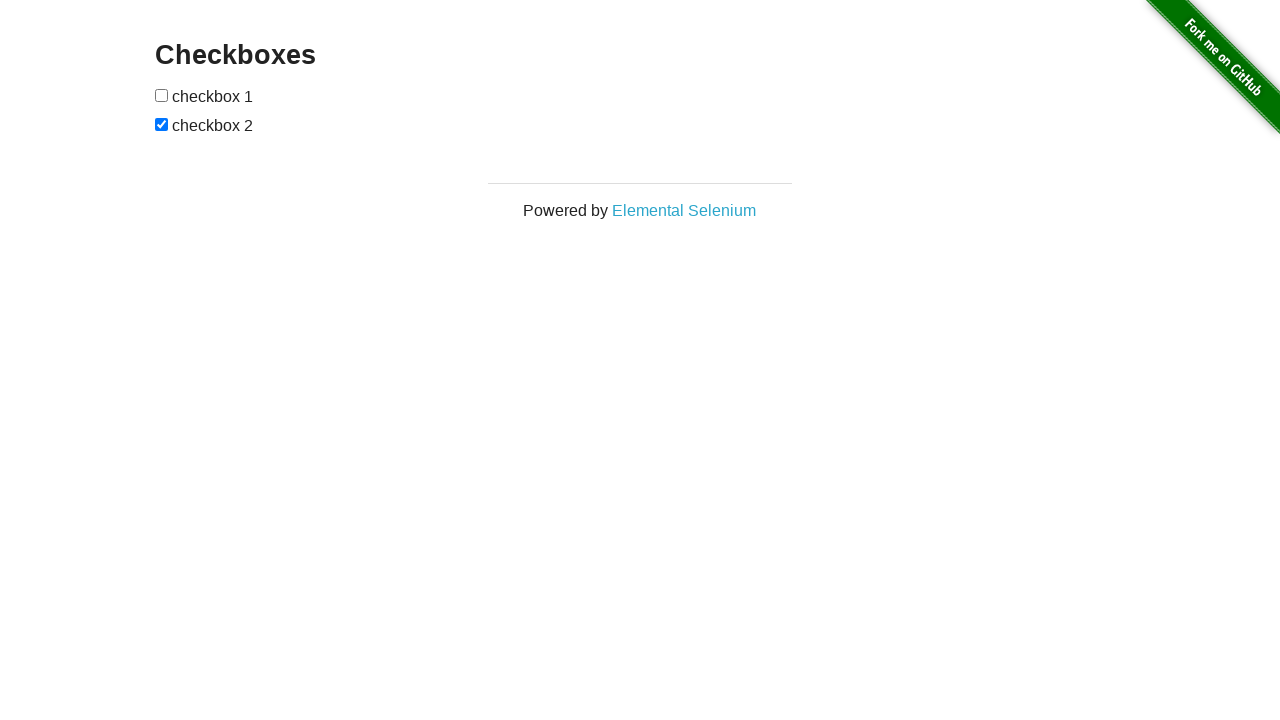

Set first checkbox to checked state at (162, 95) on input[type='checkbox'] >> nth=0
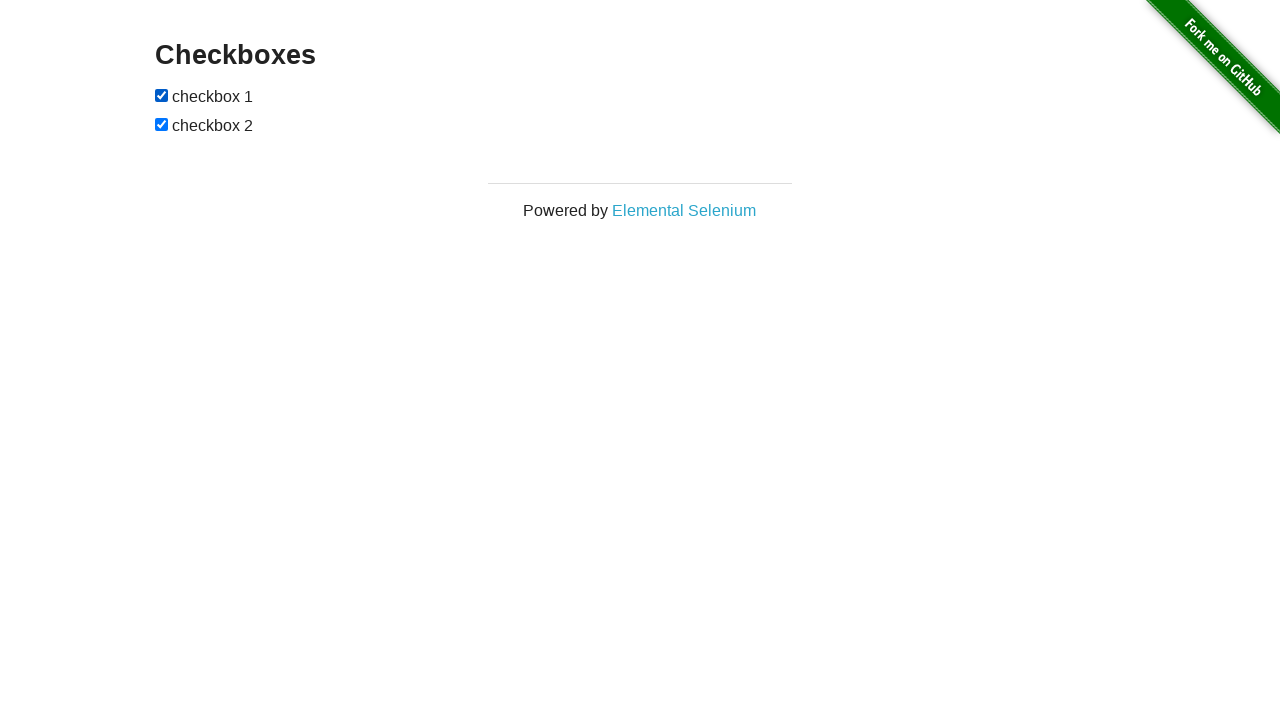

Verified first checkbox remains checked (no change needed)
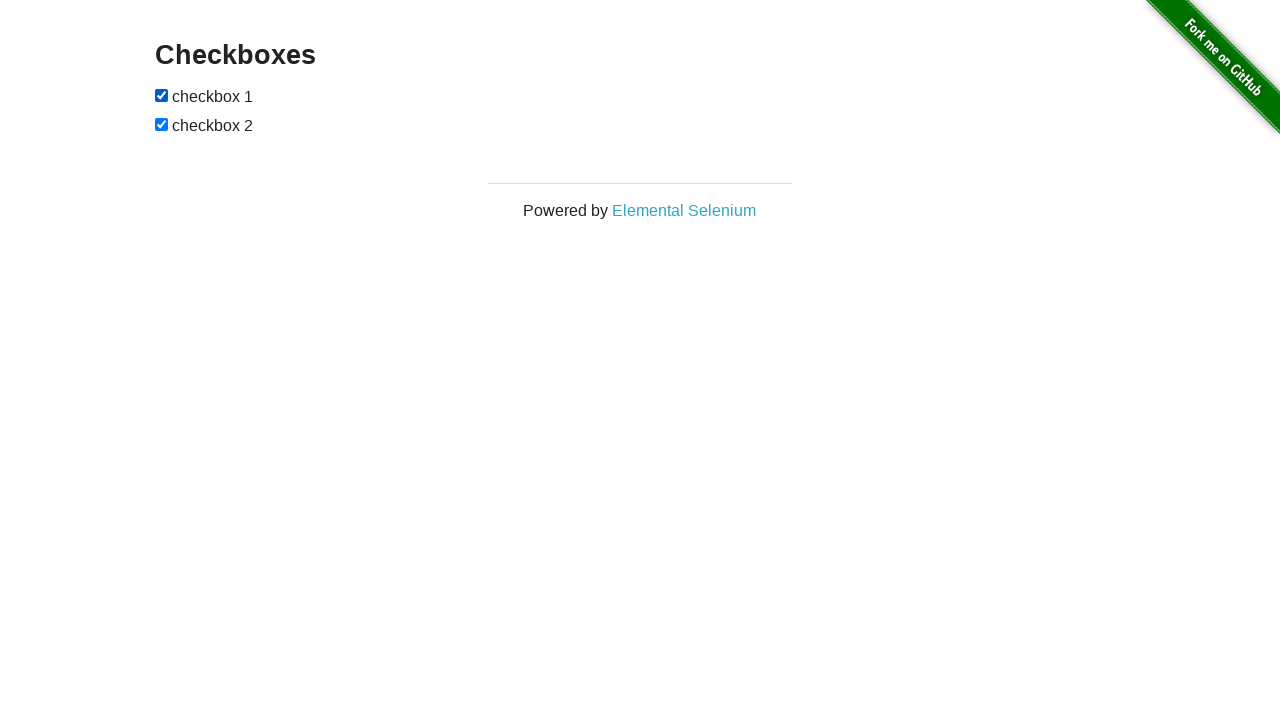

Set first checkbox to unchecked state at (162, 95) on input[type='checkbox'] >> nth=0
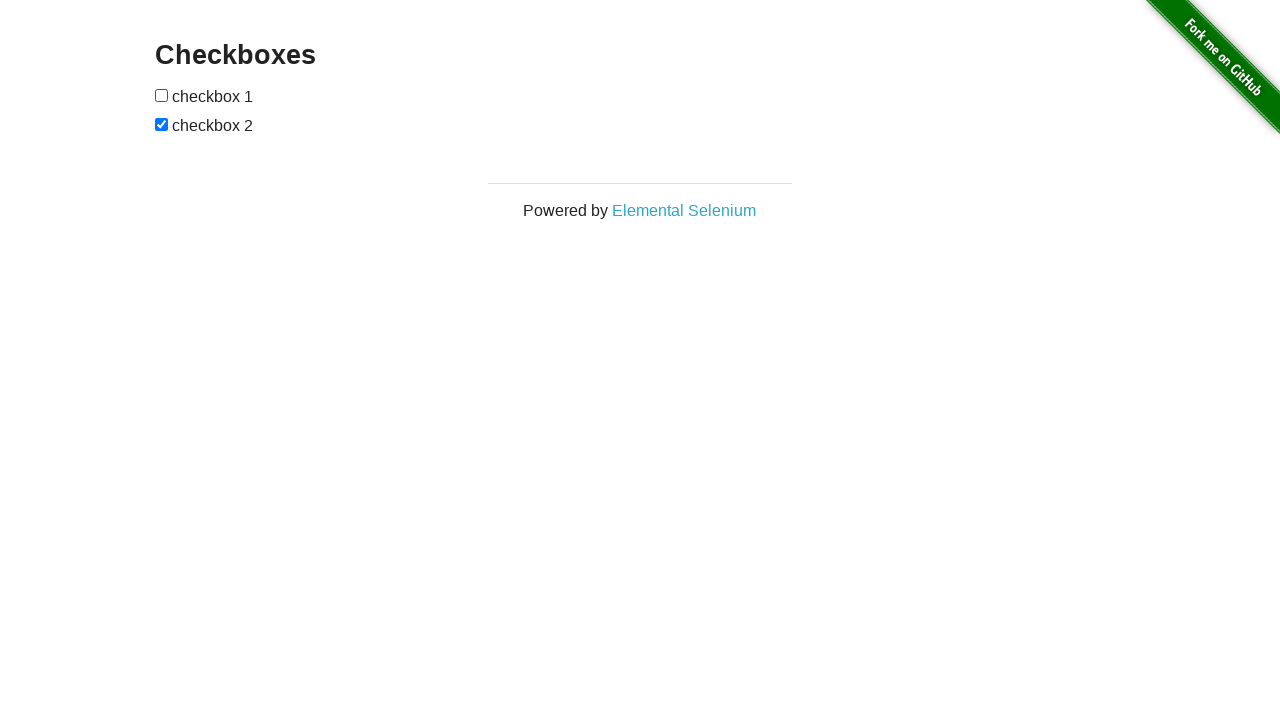

Clicked second checkbox to toggle its state at (162, 124) on input[type='checkbox'] >> nth=1
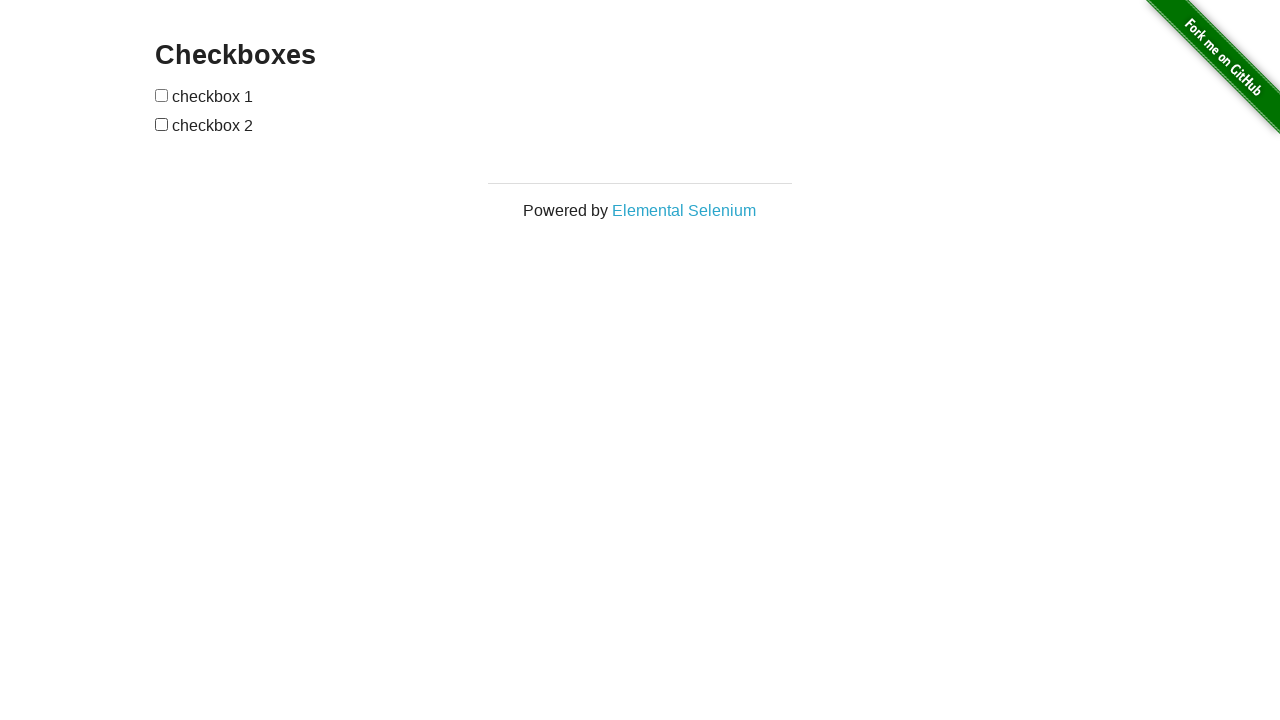

Verified second checkbox state: False
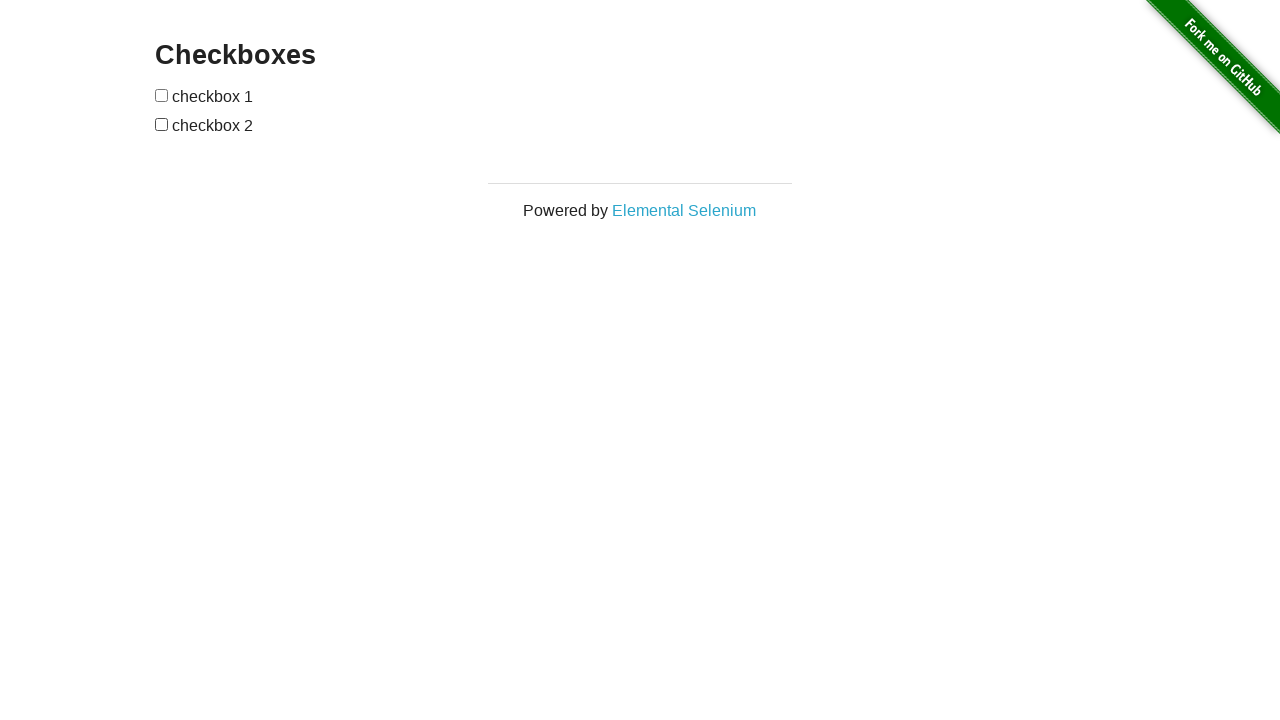

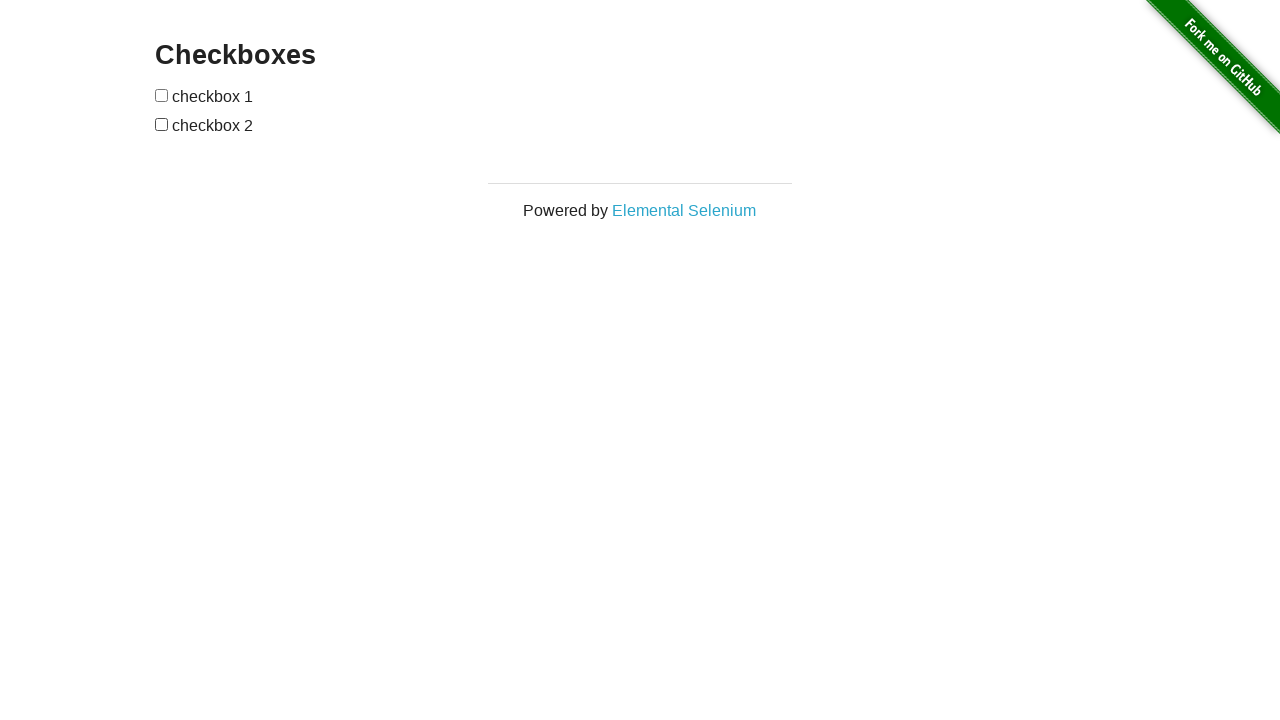